Tests a registration form by filling in first name, last name, address, email, and phone fields using keyboard shortcuts for copy-paste operations

Starting URL: http://demo.automationtesting.in/Register.html

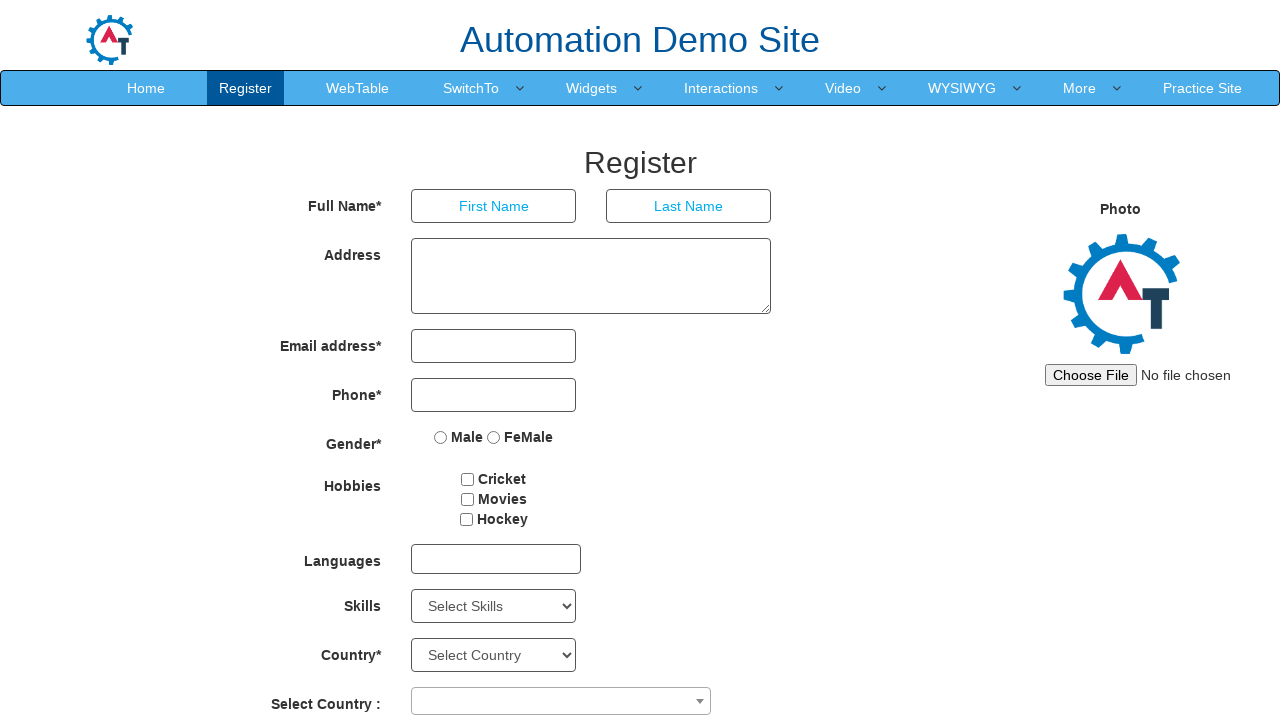

Filled first name field with 'admin' on //input[@placeholder='First Name']
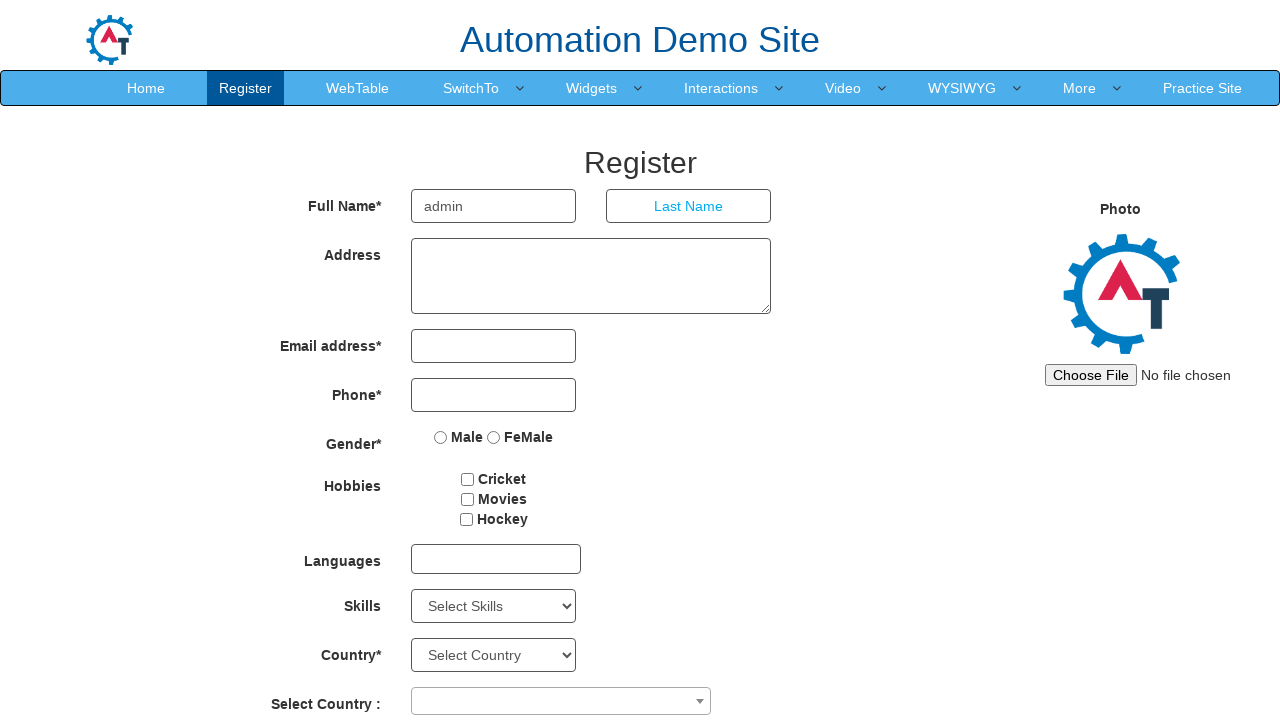

Selected all text in first name field using Ctrl+A
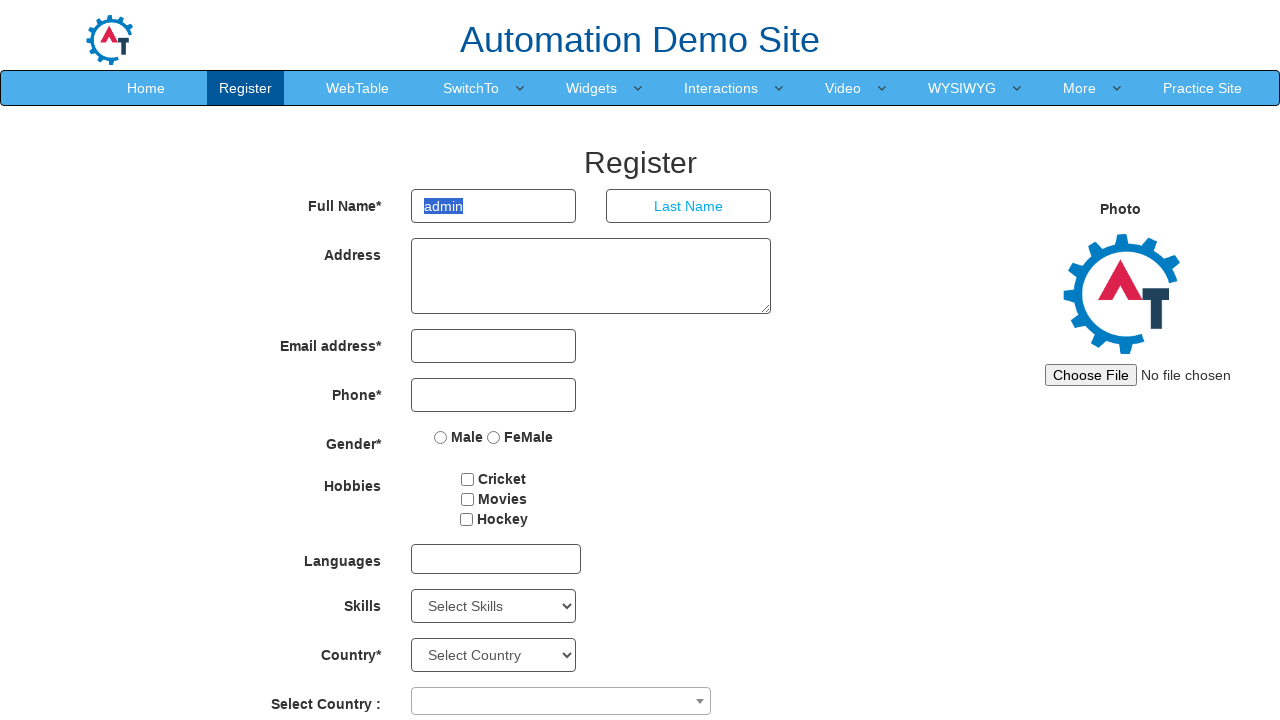

Copied first name text using Ctrl+C
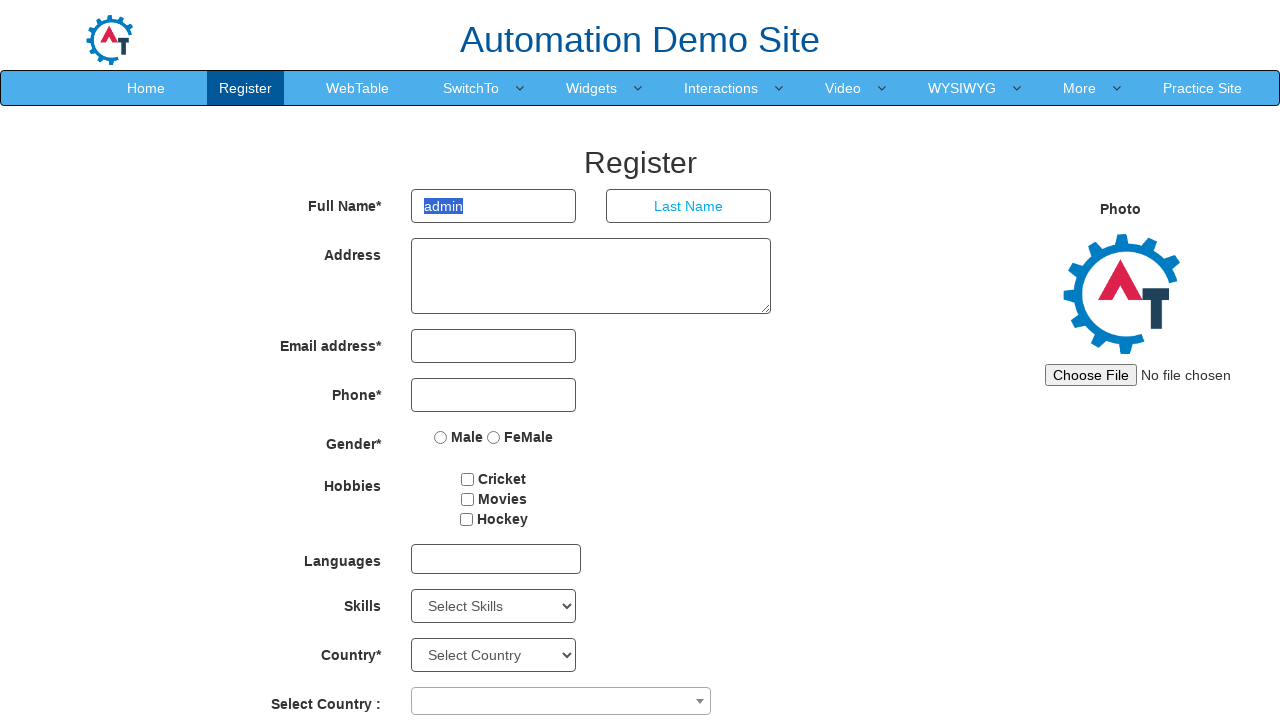

Clicked on last name field at (689, 206) on xpath=//input[@placeholder='Last Name']
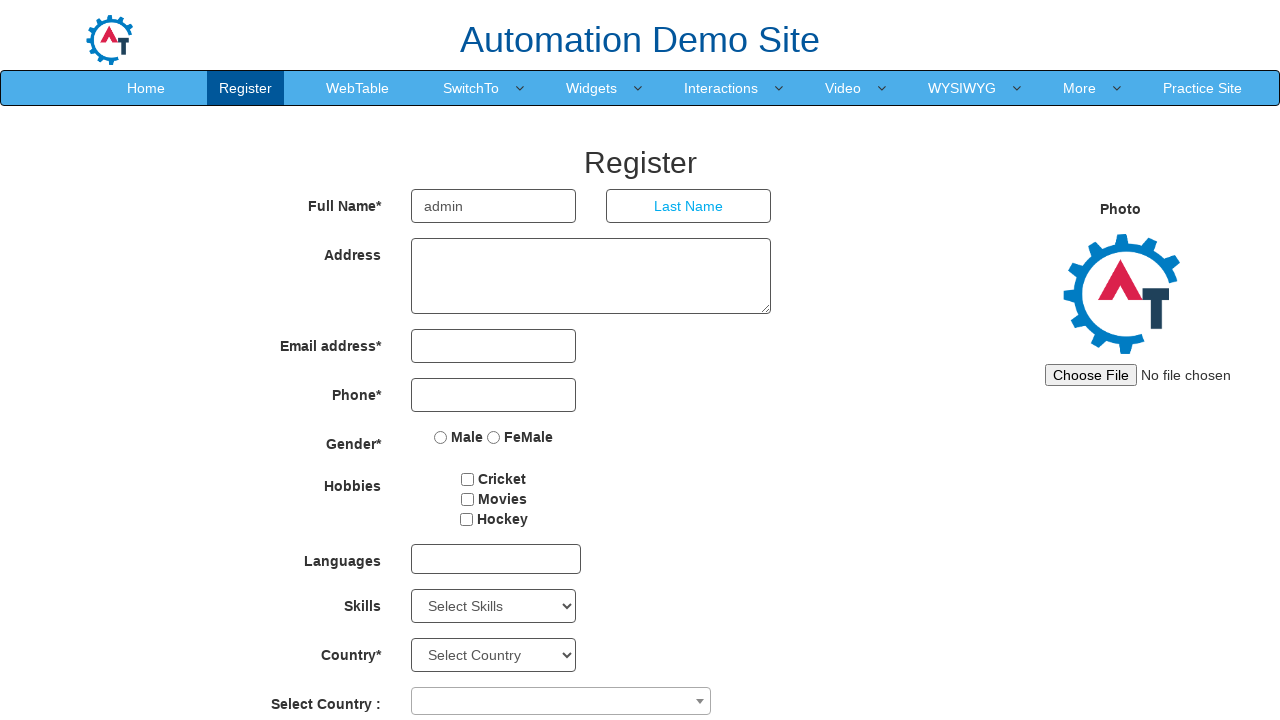

Pasted copied text into last name field using Ctrl+V
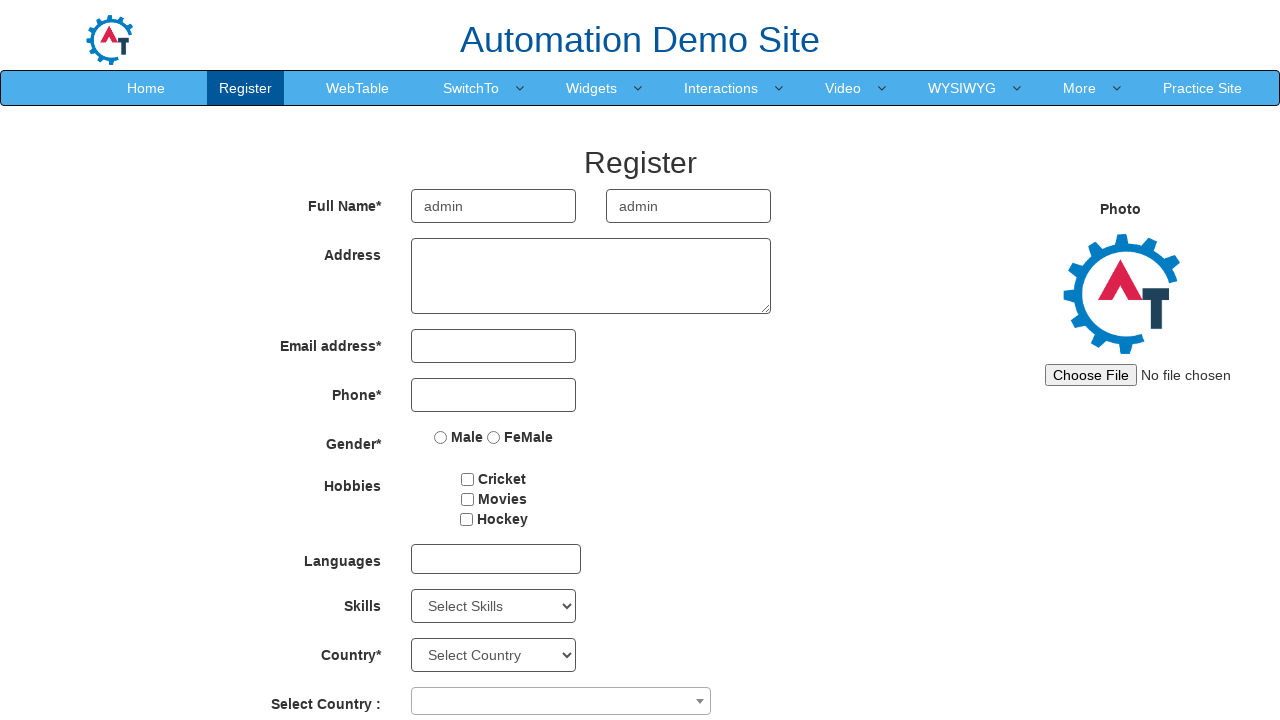

Pressed Tab to move to next field
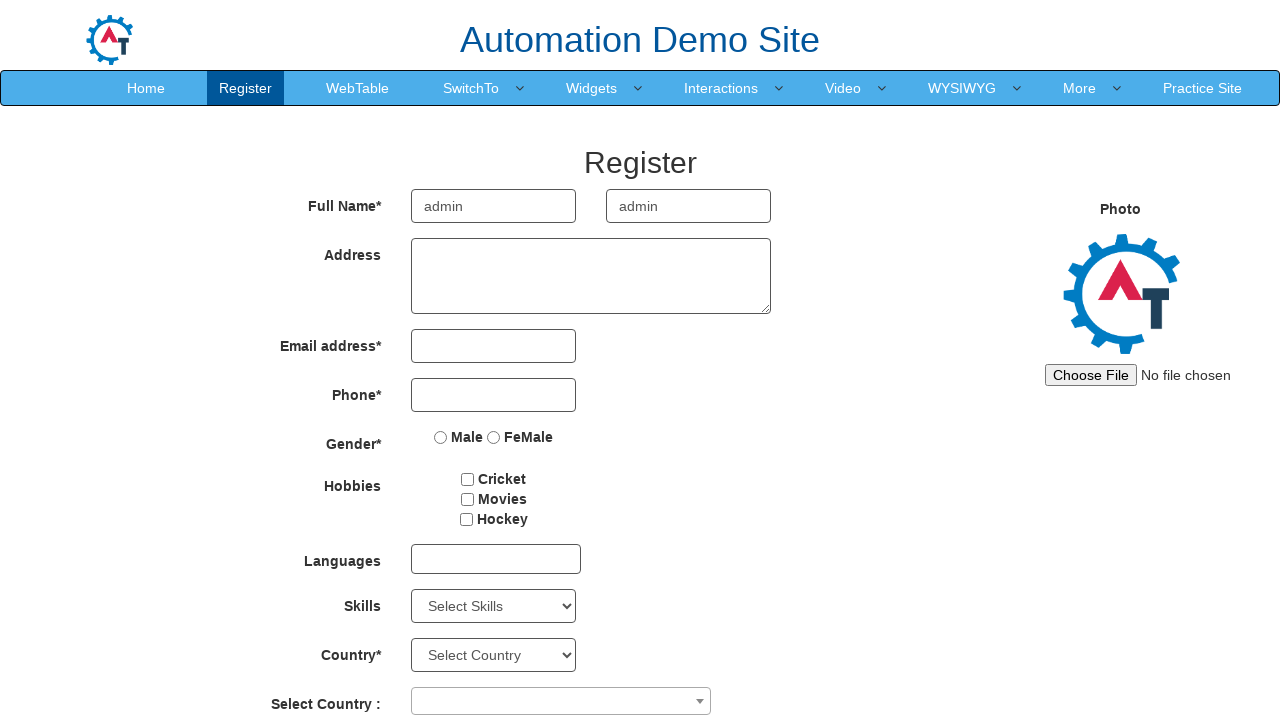

Filled address field with 'Tapovan' on textarea.form-control
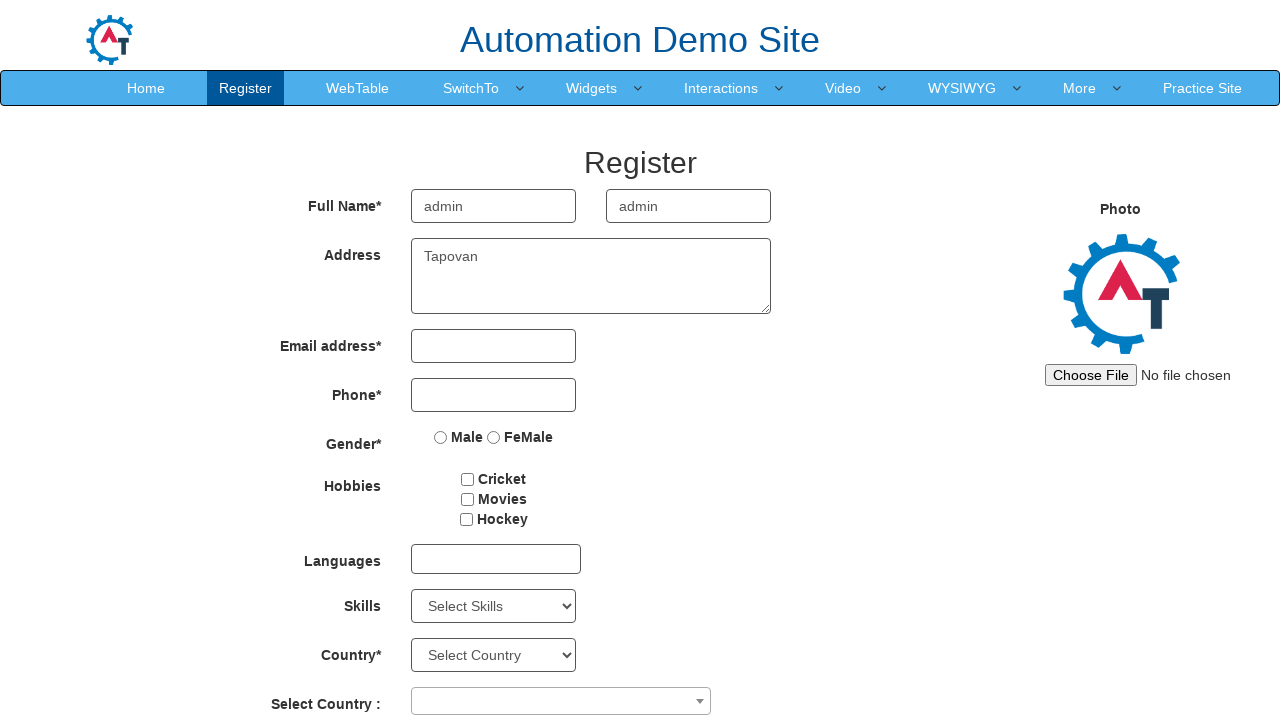

Filled email field with 'testuser437@example.com' on //input[@type='email']
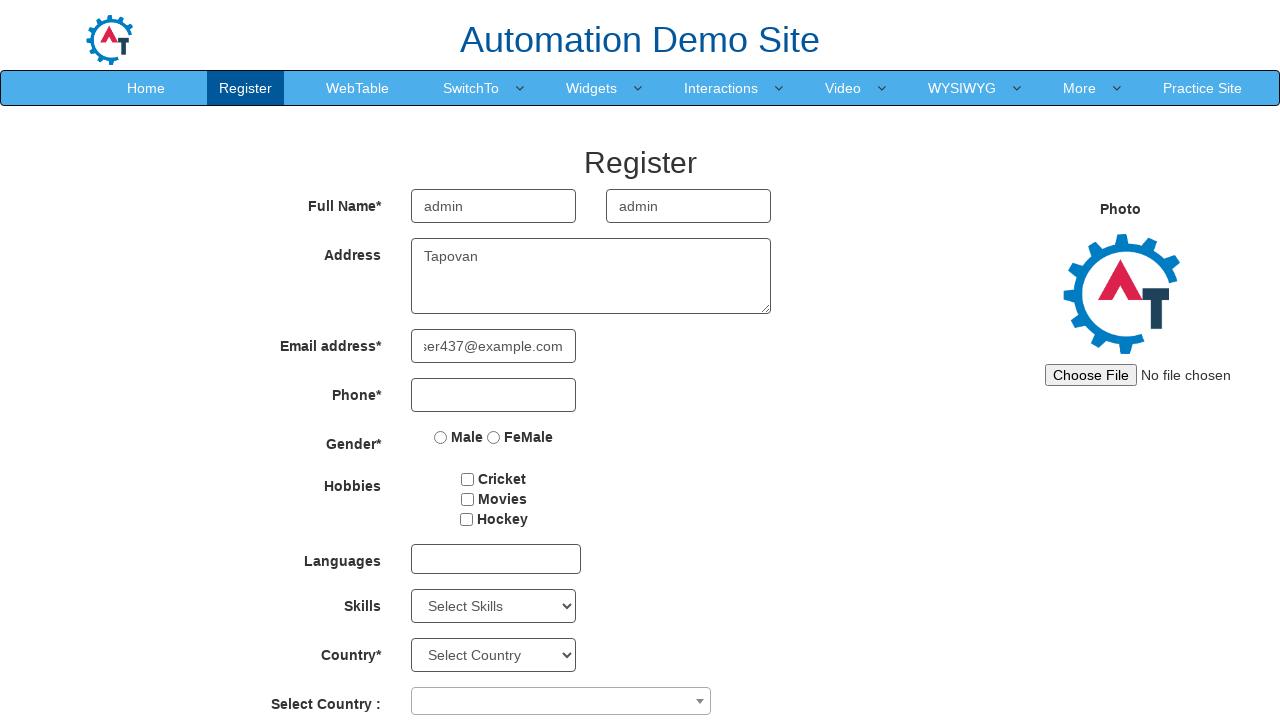

Pressed Tab to move to next field
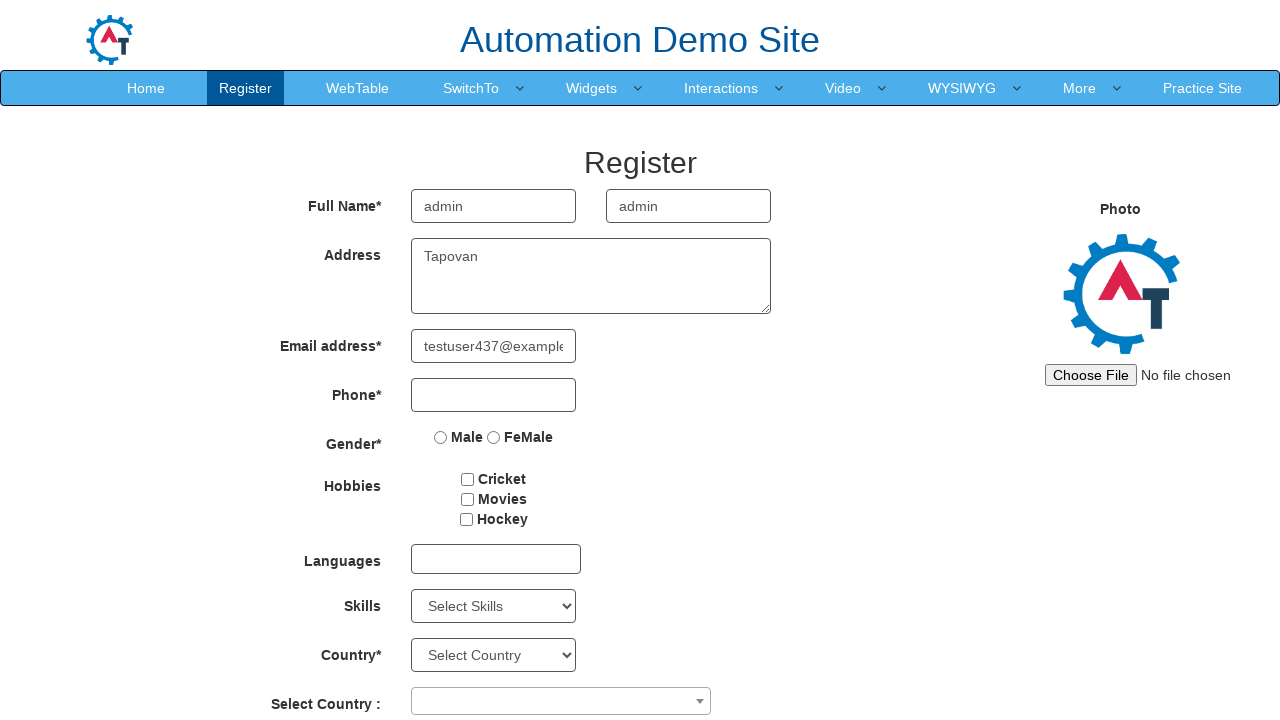

Filled phone number field with '9876543210' on //input[@type='tel']
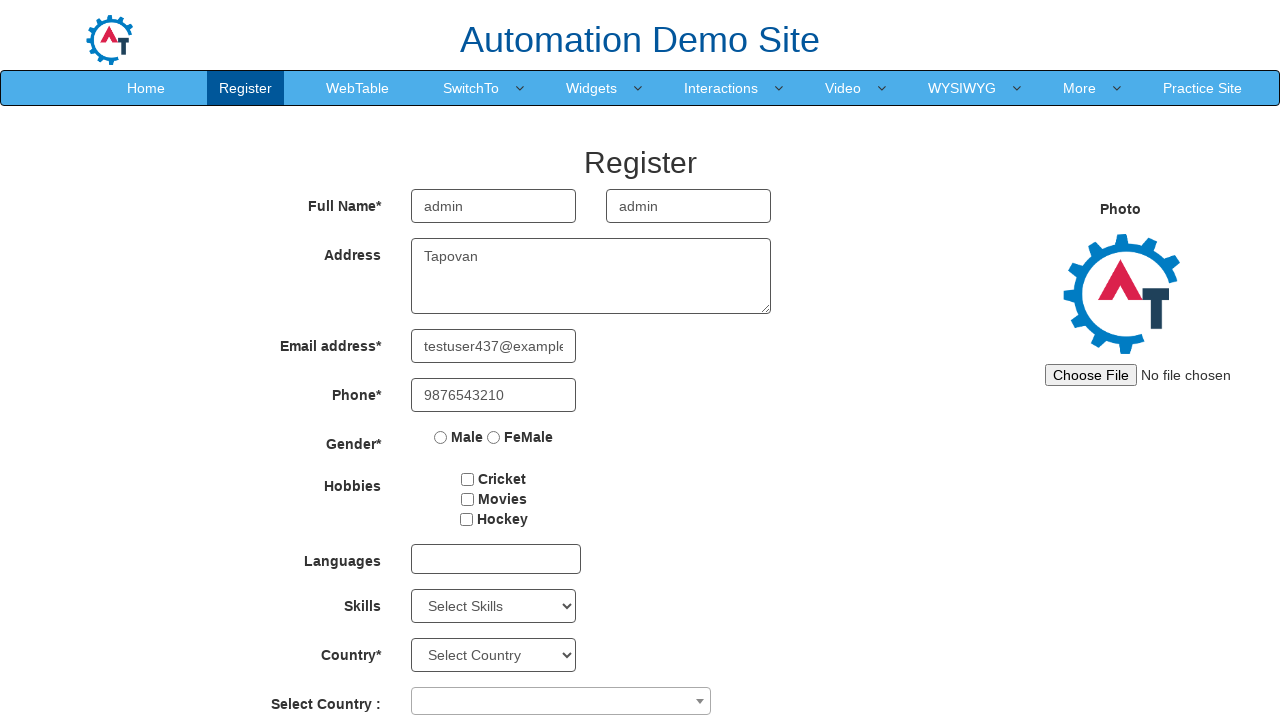

Pressed Tab to move to next field
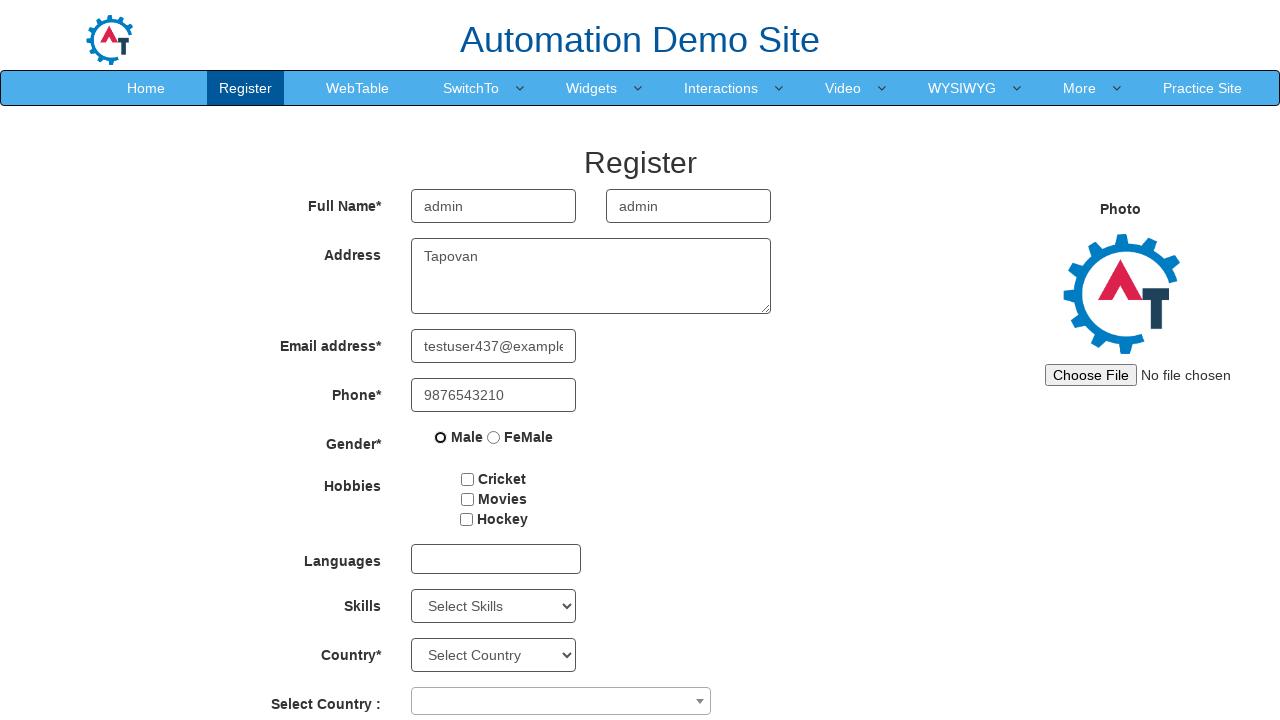

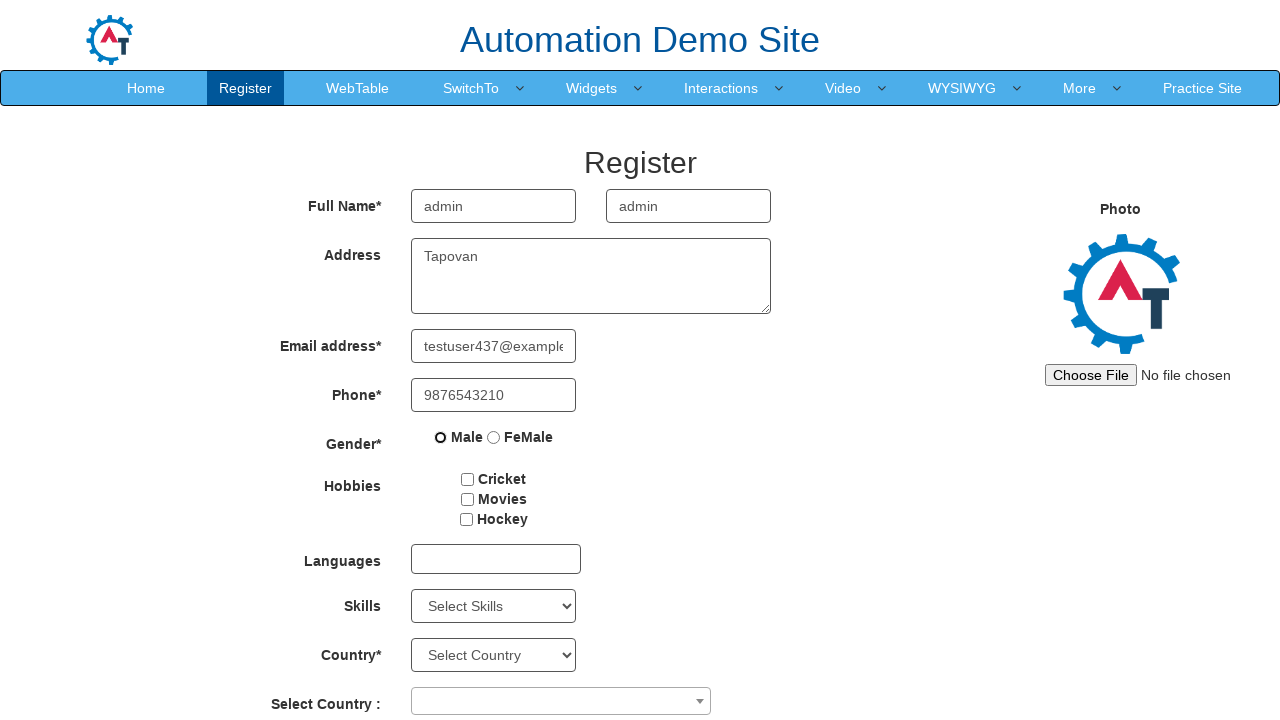